Tests various web UI controls including checkboxes, static and dynamic dropdowns, visibility toggling, and radio buttons

Starting URL: https://rahulshettyacademy.com/AutomationPractice/

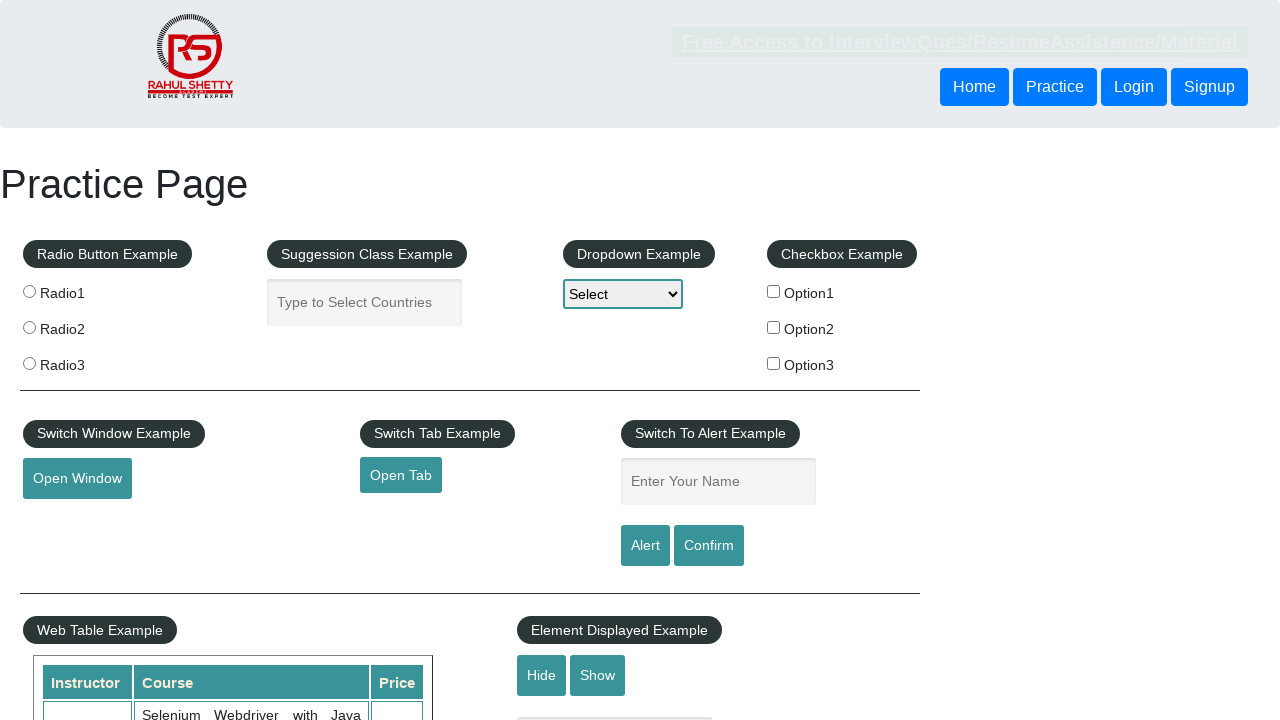

Checked checkbox option1 at (774, 291) on #checkBoxOption1
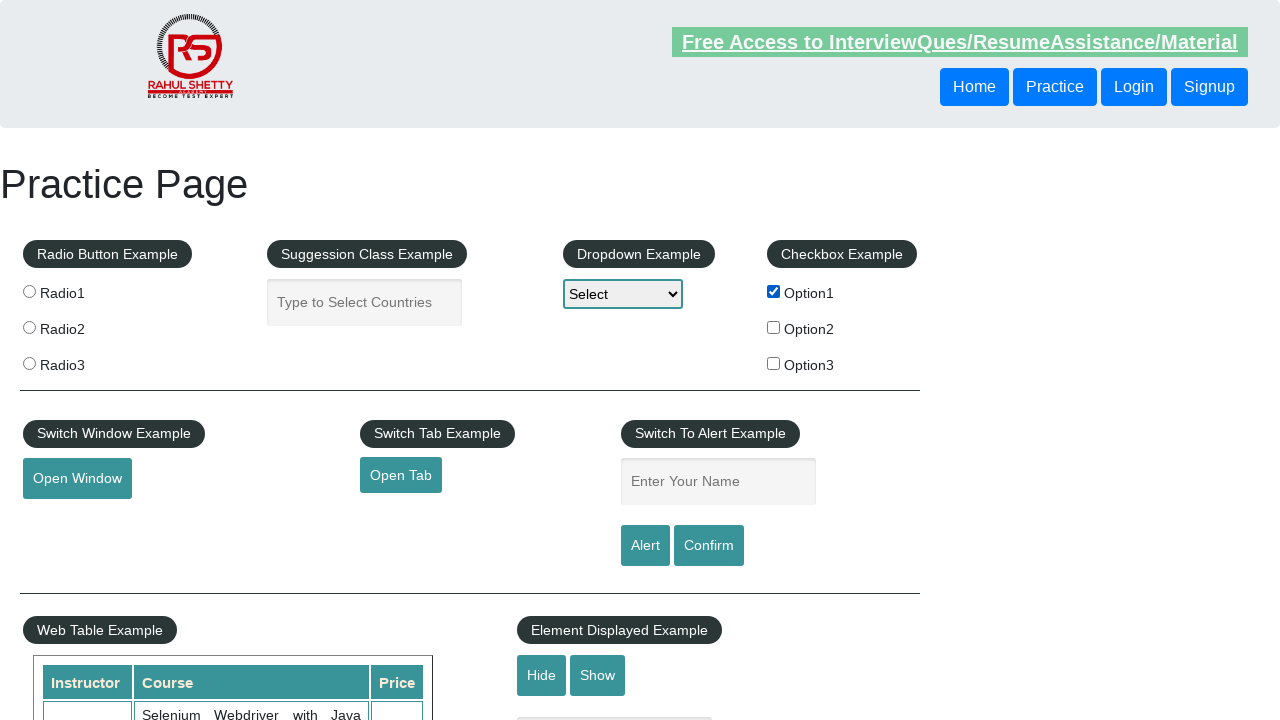

Unchecked checkbox option1 at (774, 291) on #checkBoxOption1
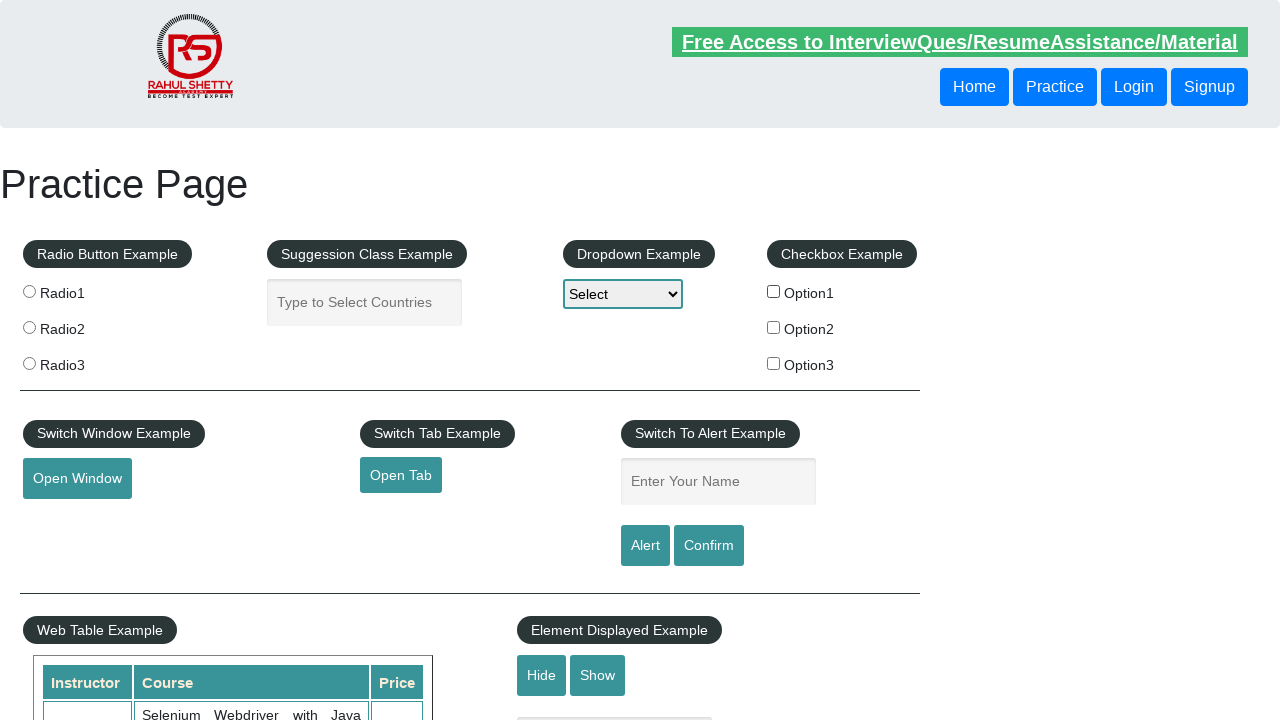

Checked checkbox option2 at (774, 327) on input[type='checkbox'][value='option2']
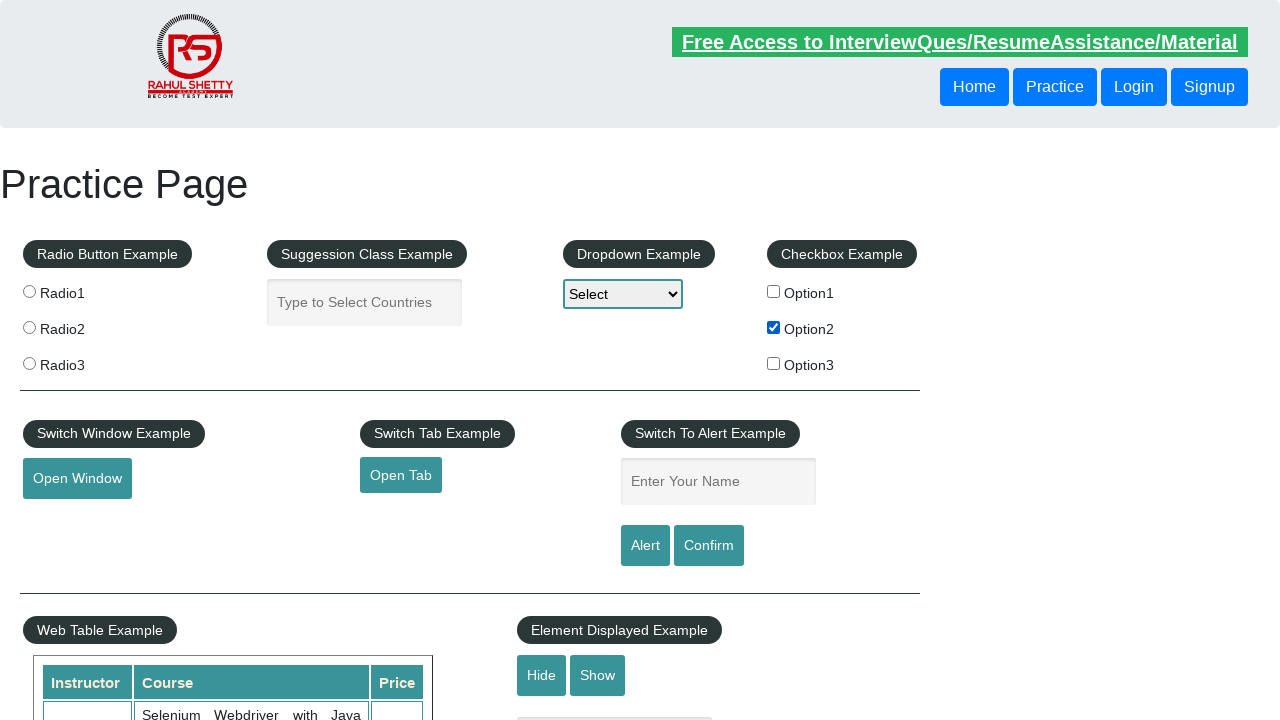

Checked checkbox option3 at (774, 363) on input[type='checkbox'][value='option3']
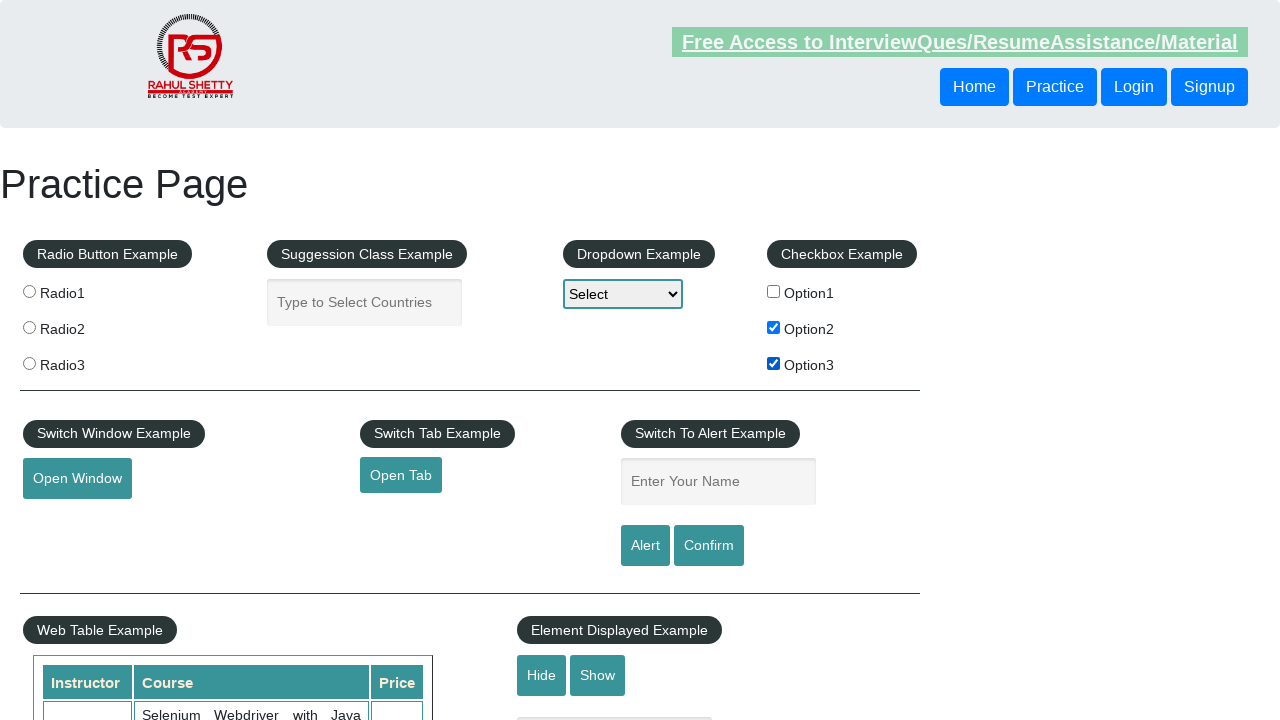

Selected option2 from static dropdown on select
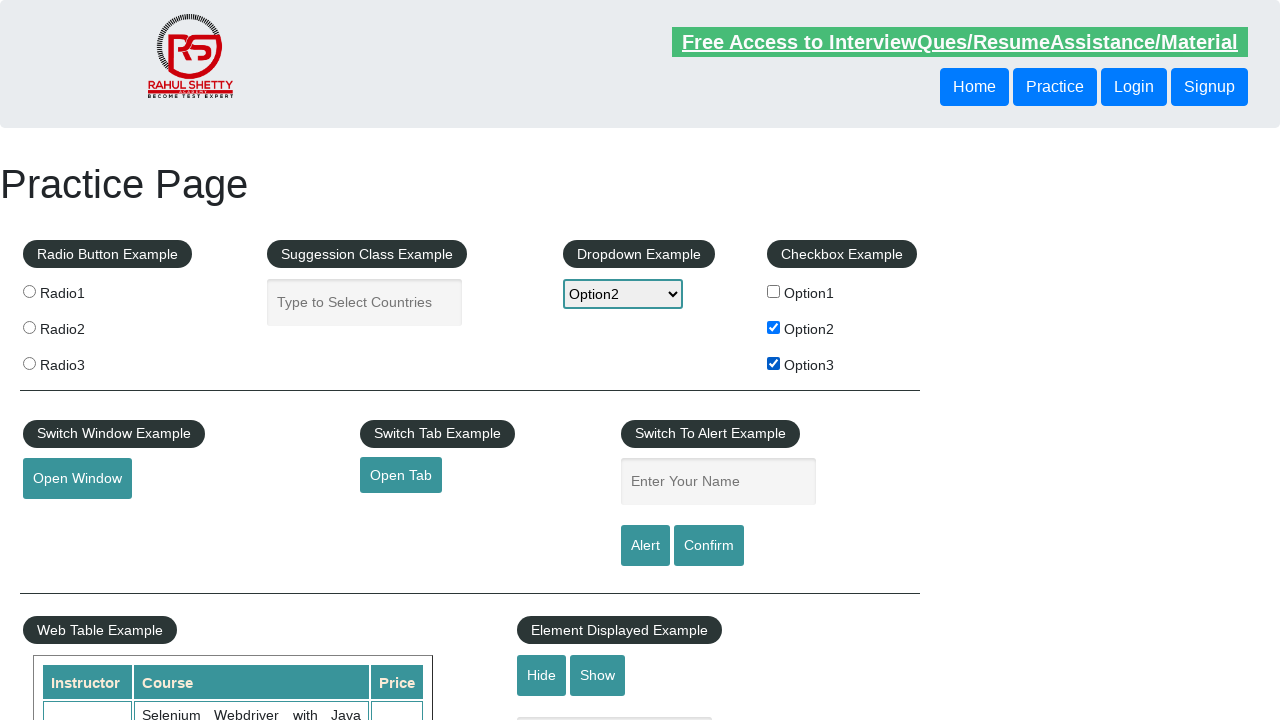

Typed 'ind' in autocomplete field on #autocomplete
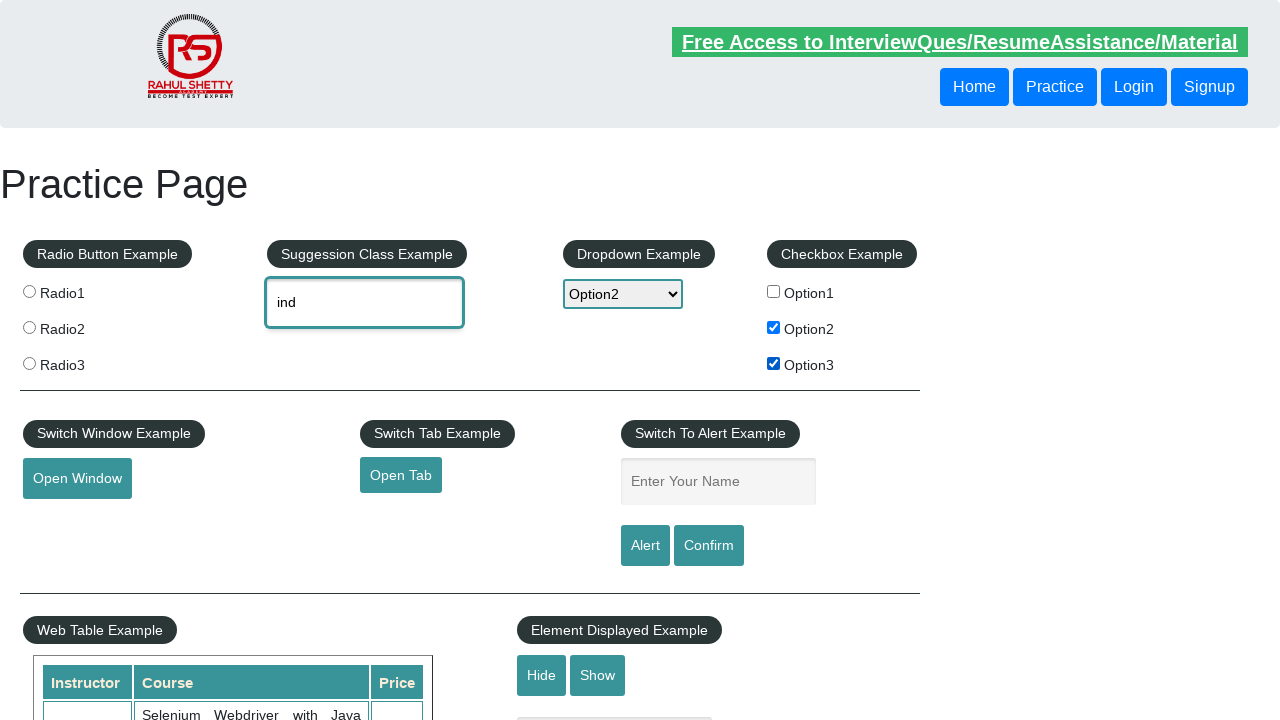

Dynamic dropdown menu items loaded
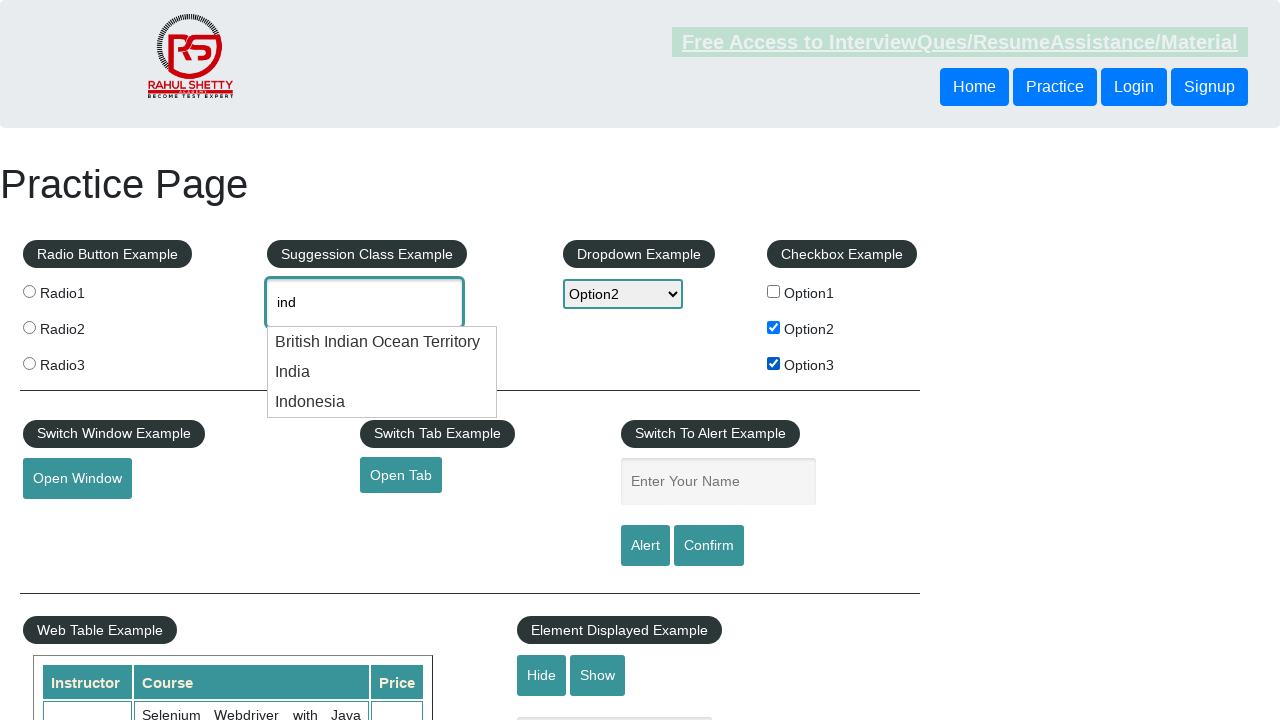

Selected 'India' from dynamic dropdown at (382, 372) on .ui-menu-item >> nth=1
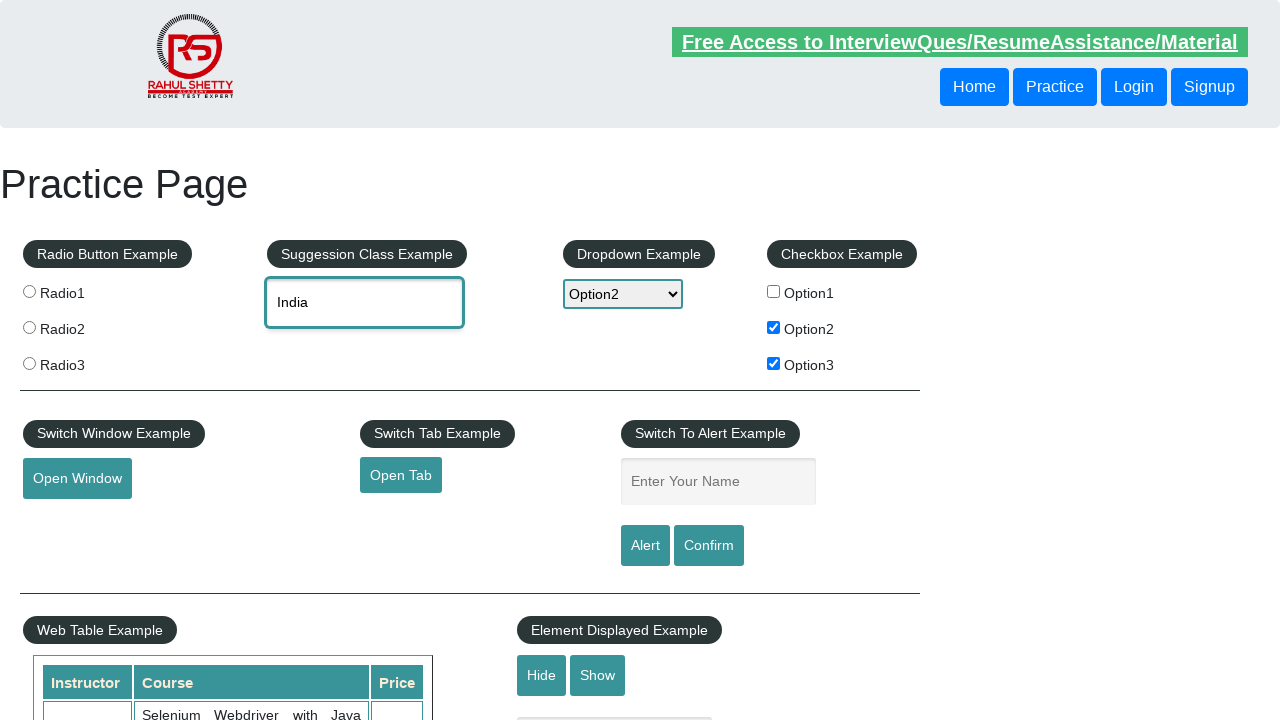

Text box element is visible
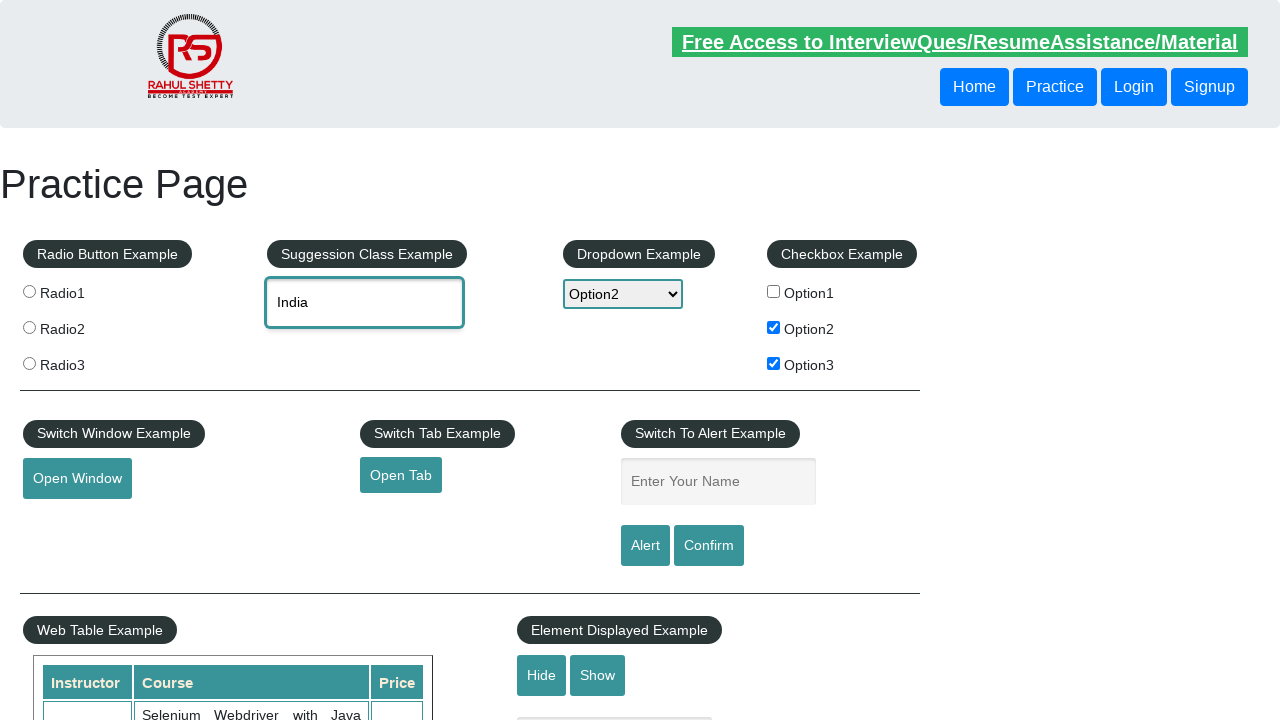

Clicked hide textbox button at (542, 675) on #hide-textbox
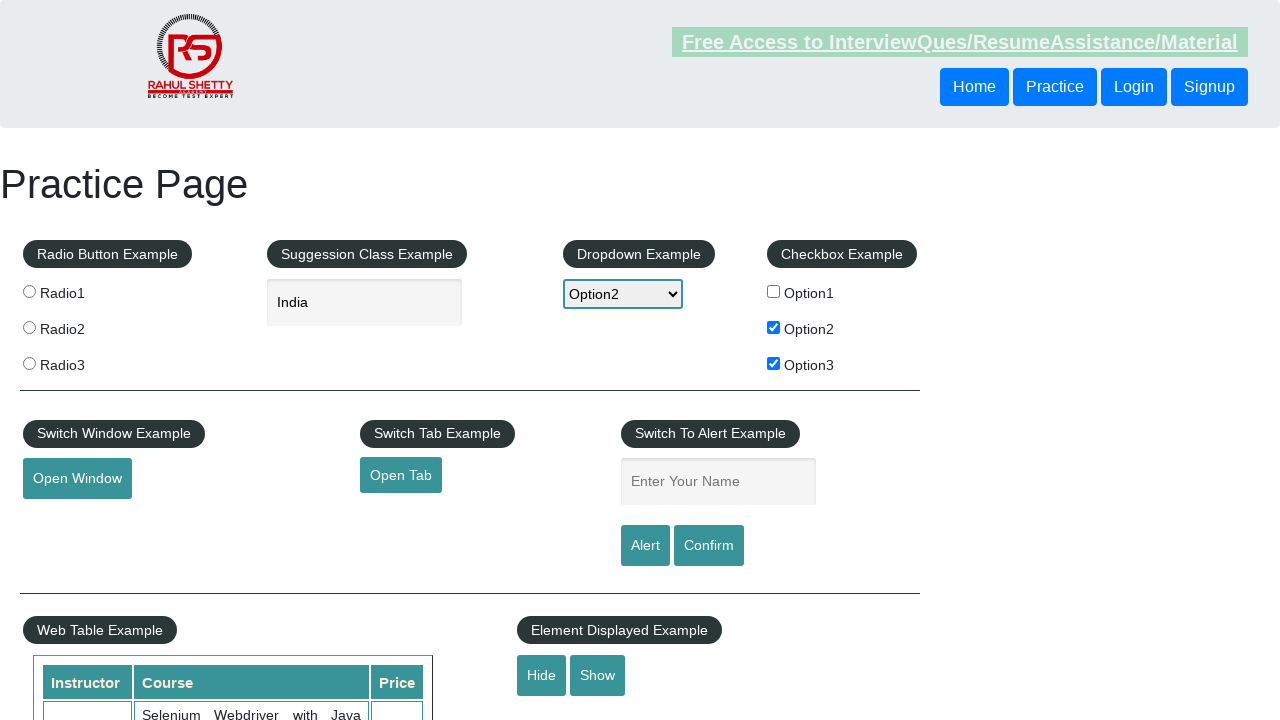

Text box element is now hidden
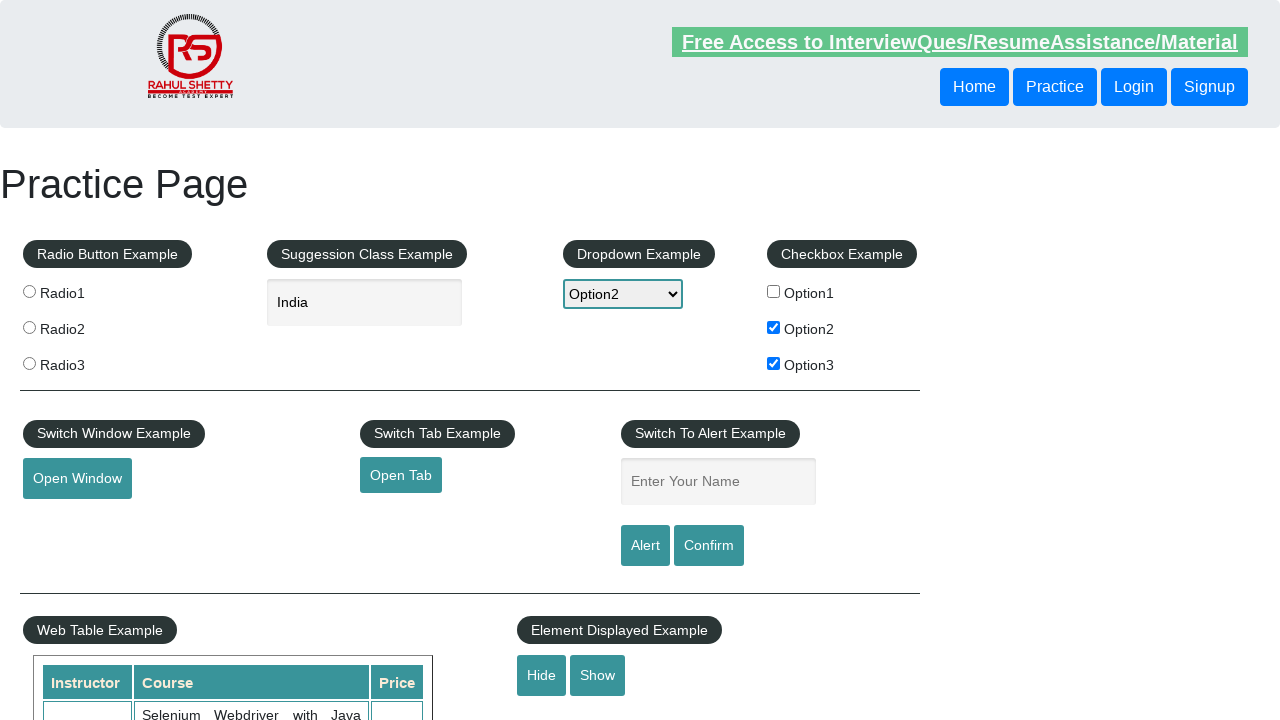

Clicked show textbox button at (598, 675) on #show-textbox
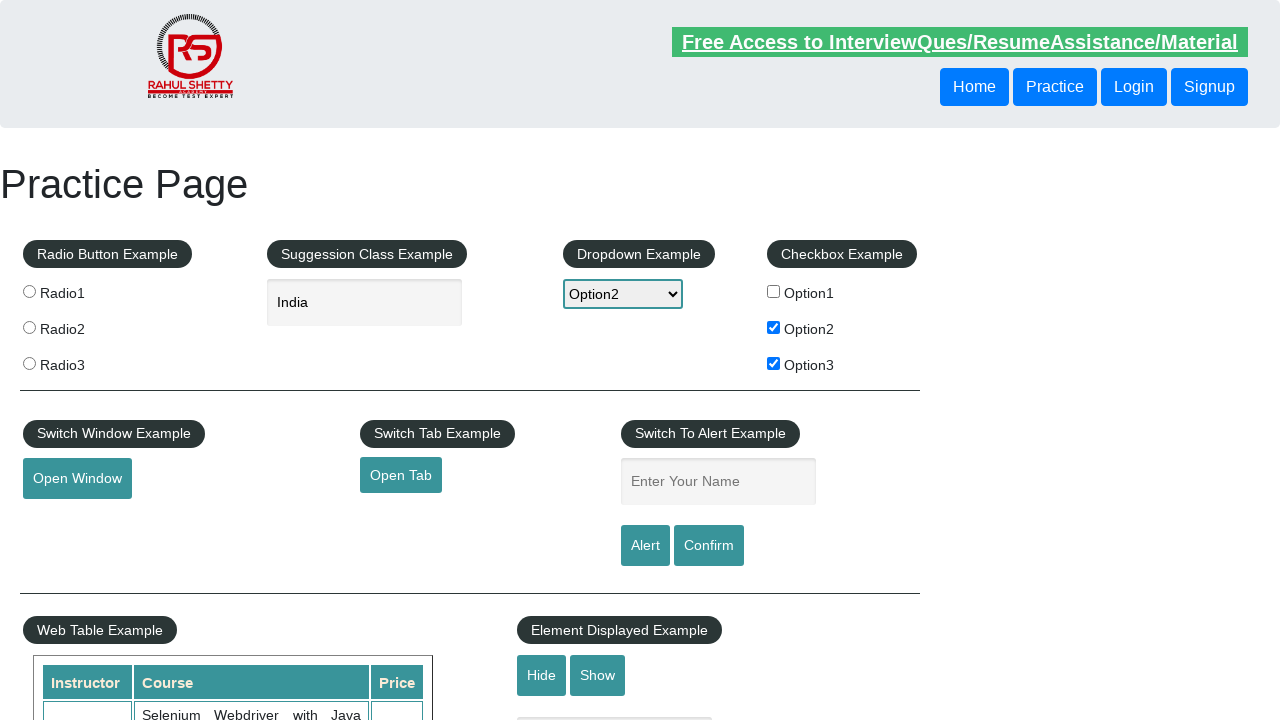

Text box element is visible again
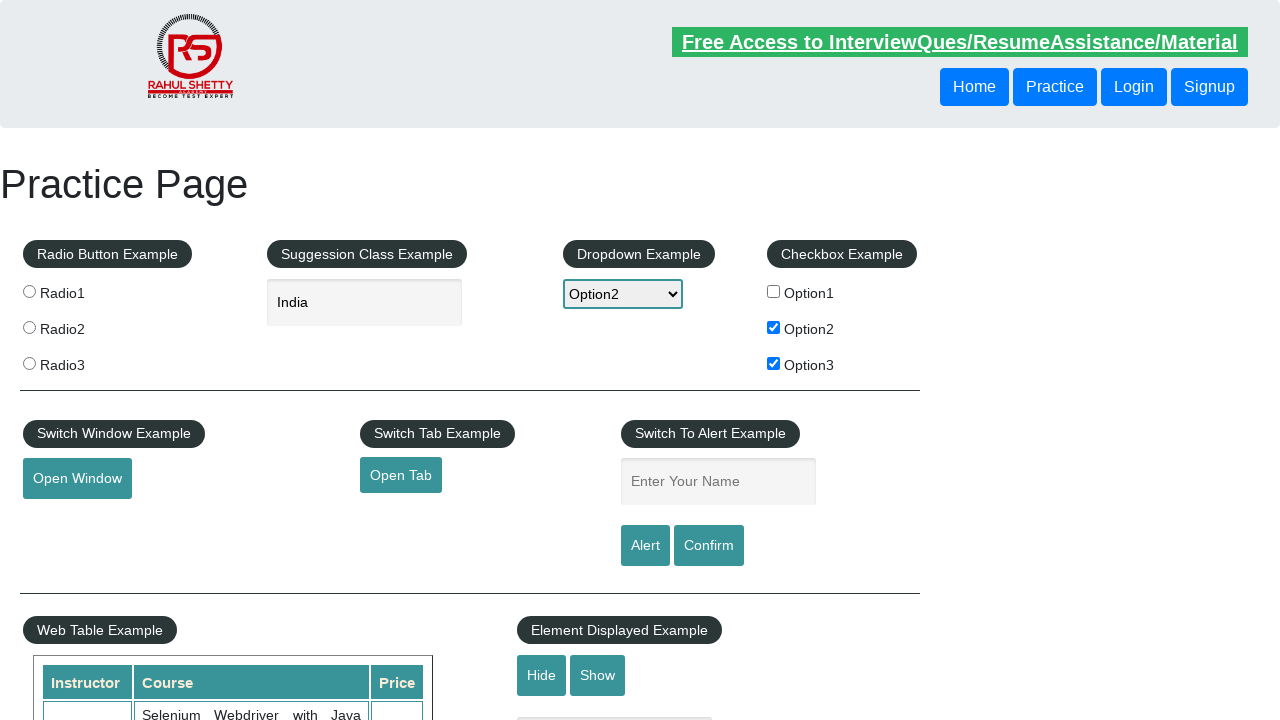

Selected radio2 radio button at (29, 327) on [value='radio2']
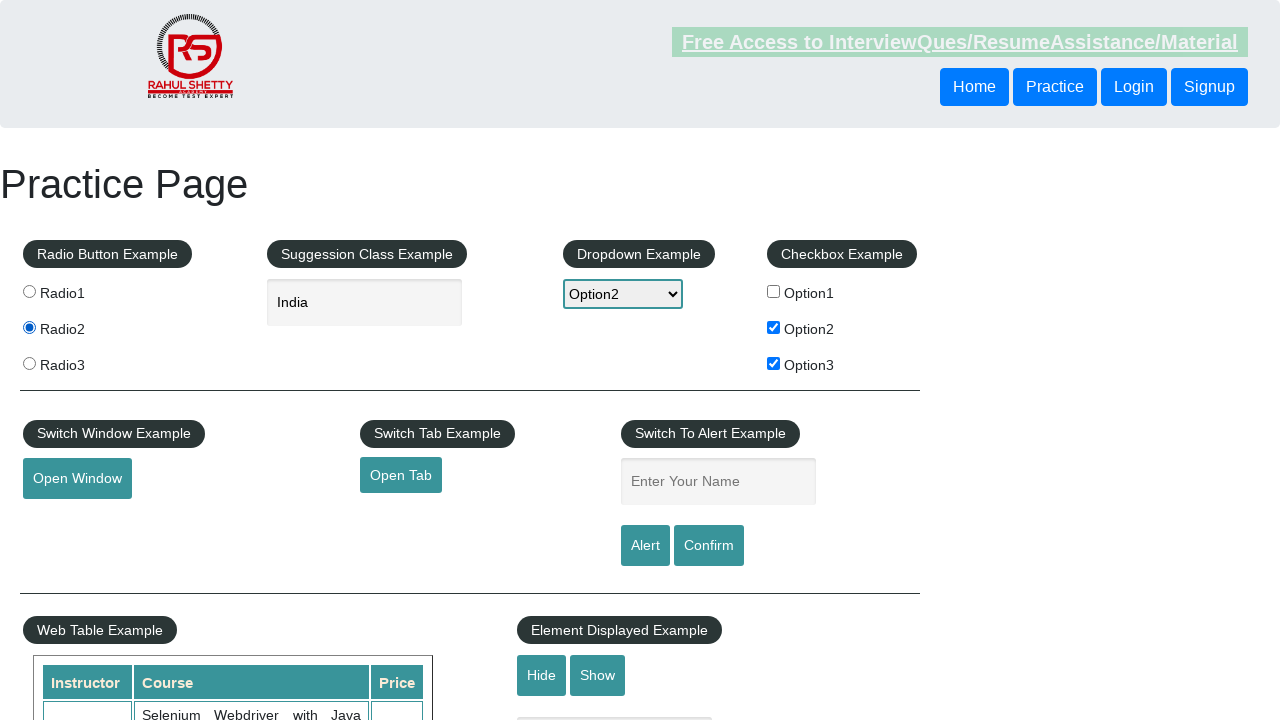

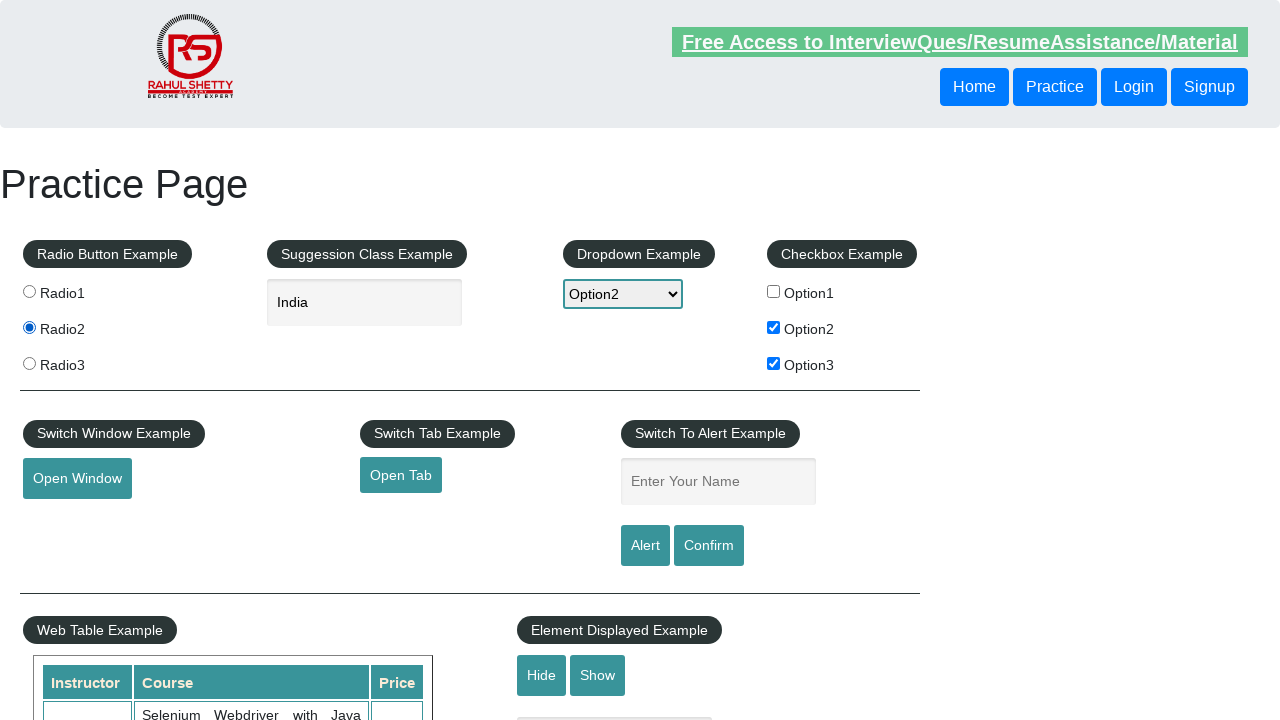